Tests a simple form by filling in name, last name, city, and country fields using different locator strategies (tag name, name attribute, and ID), then submitting the form.

Starting URL: http://suninjuly.github.io/simple_form_find_task.html

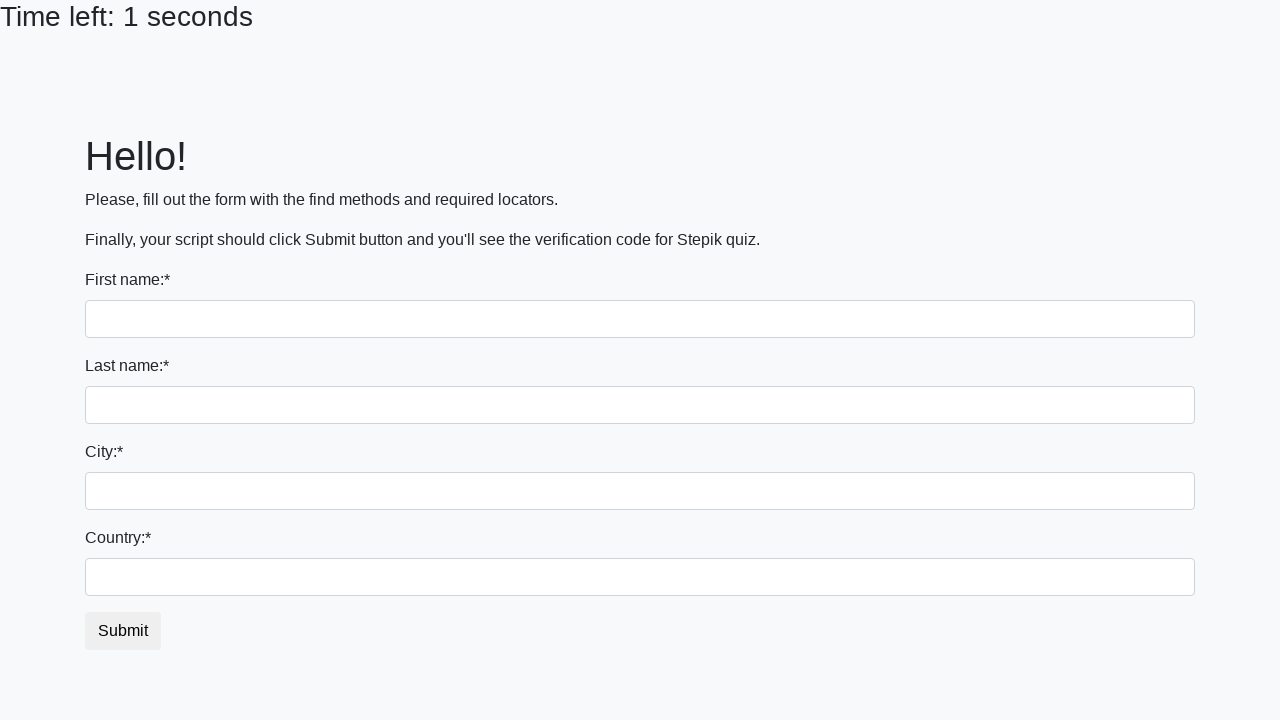

Filled first name field with 'Ivan' using tag name locator on input >> nth=0
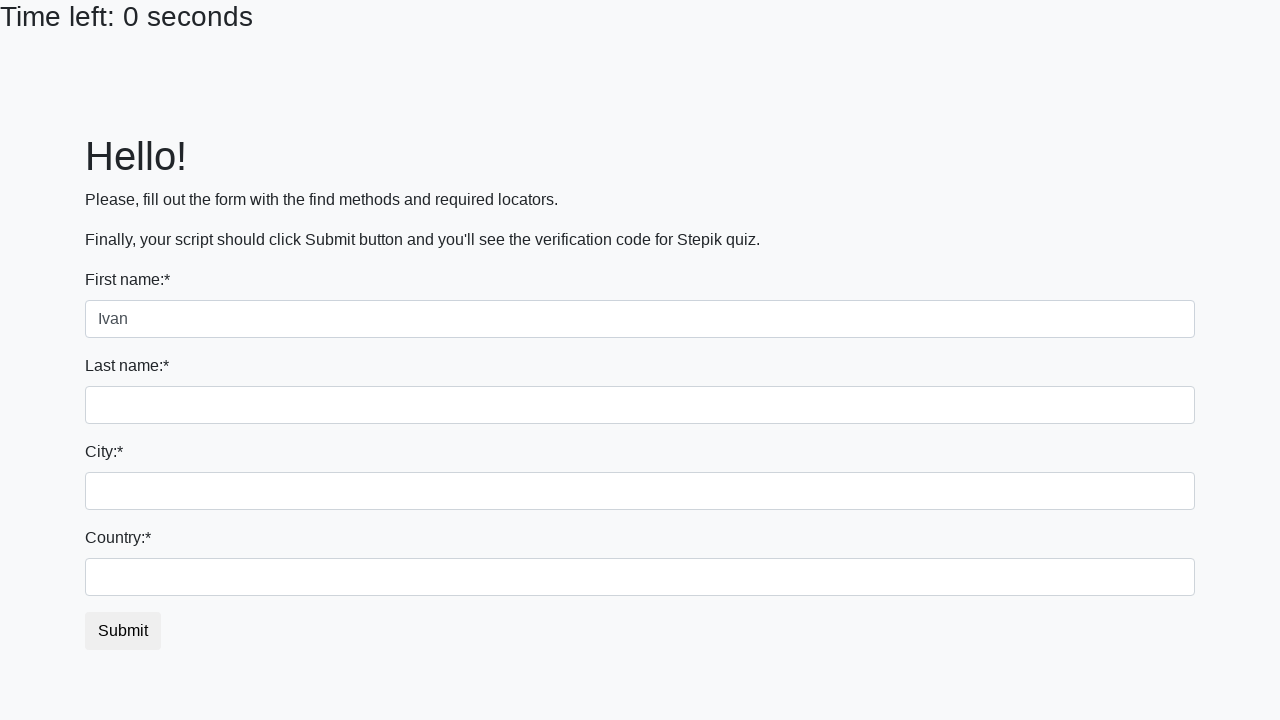

Filled last name field with 'Petrov' using name attribute on input[name='last_name']
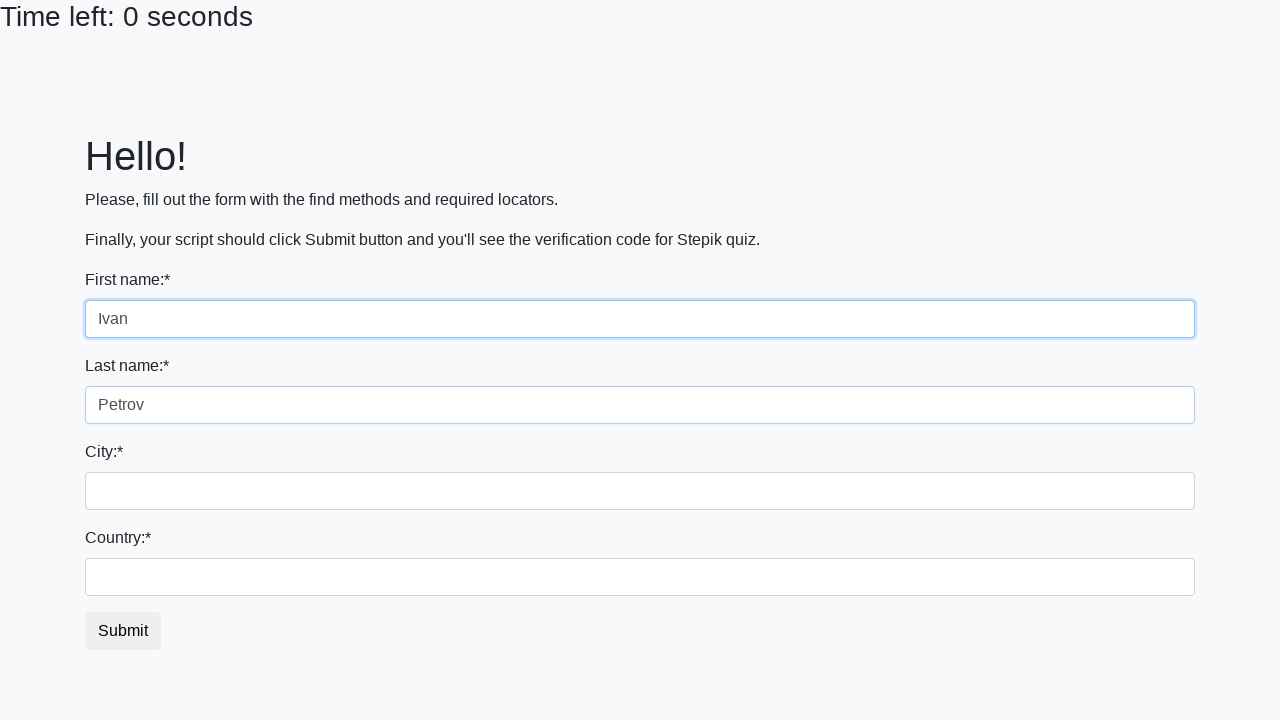

Filled city field with 'Smolensk' using name attribute on input[name='firstname']
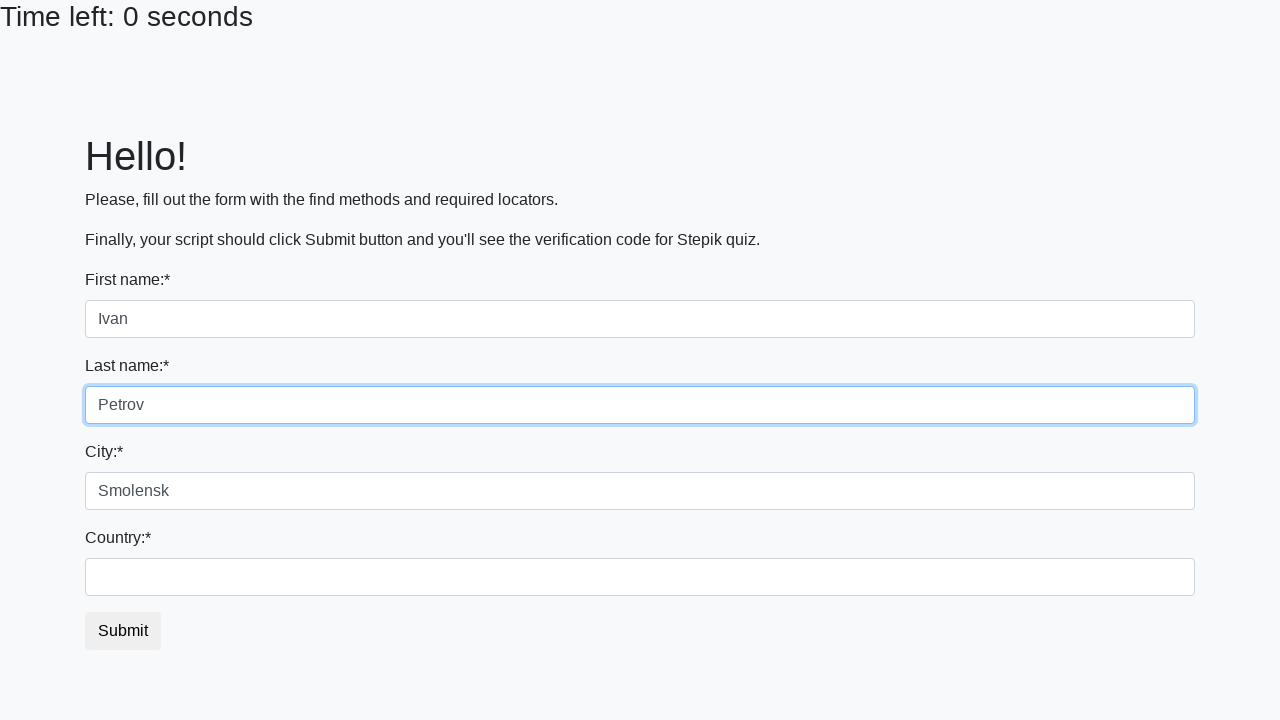

Filled country field with 'Russia' using ID selector on #country
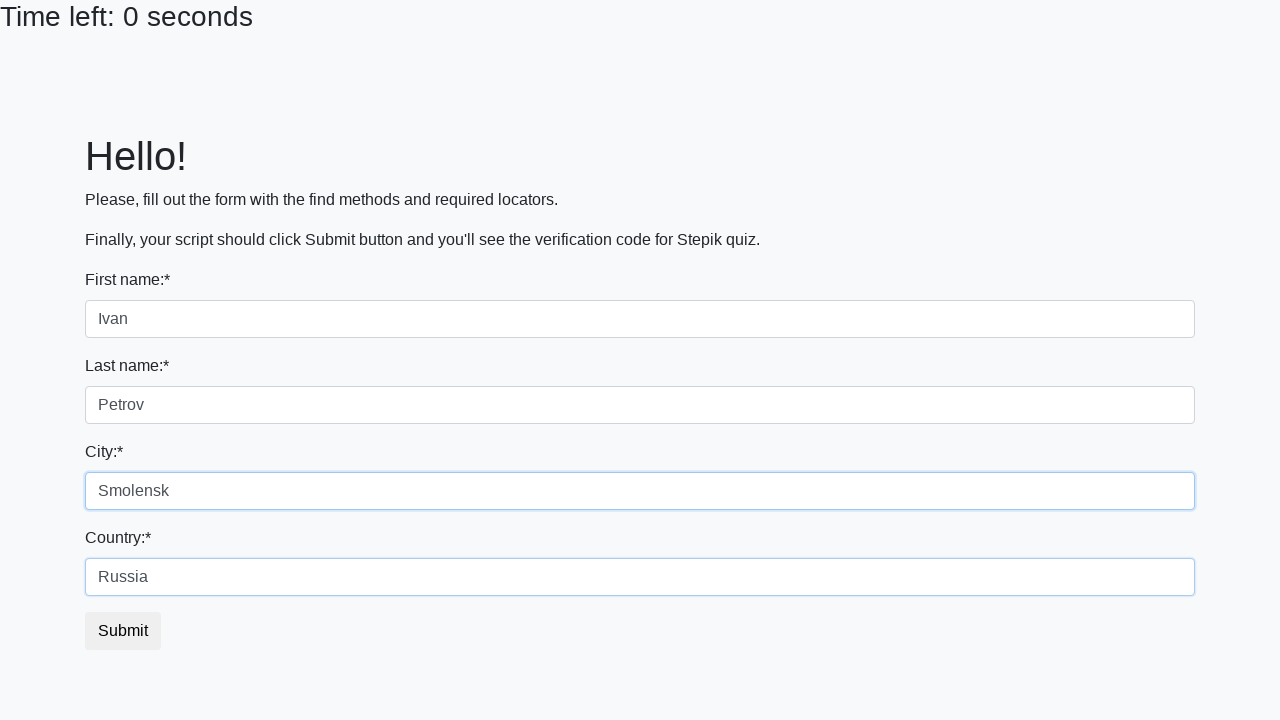

Clicked the submit button to submit the form at (123, 631) on button.btn
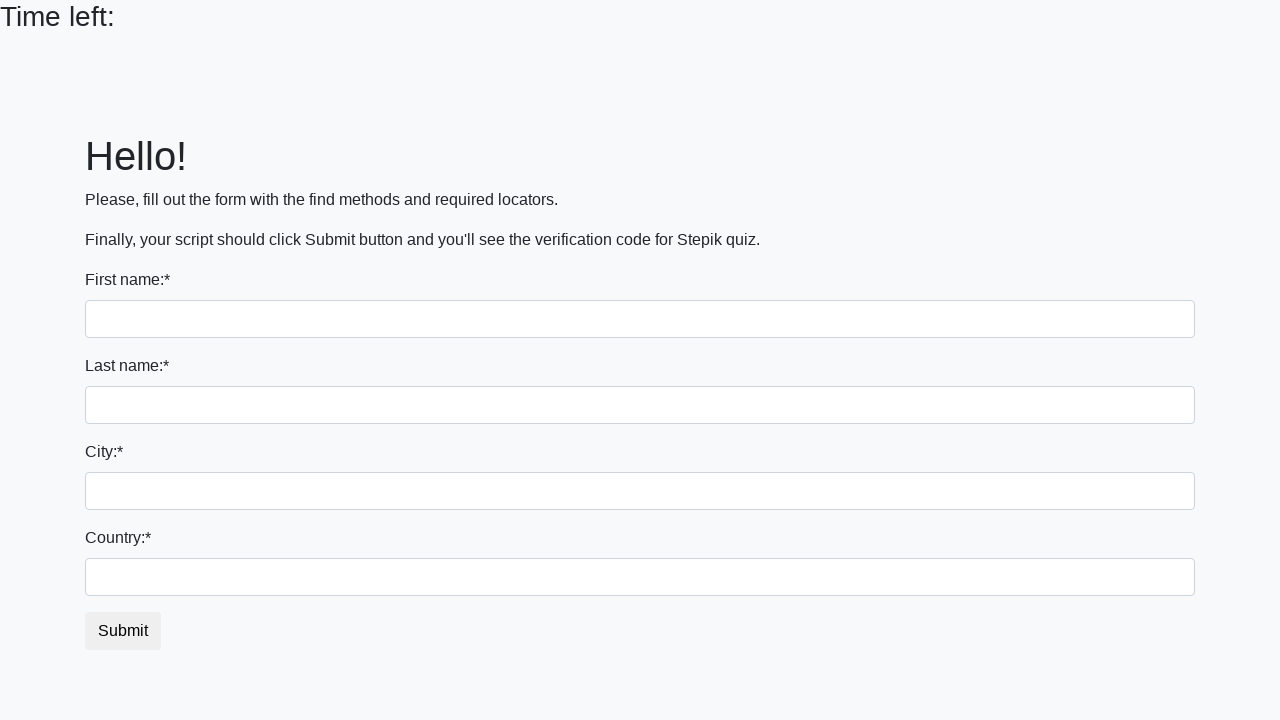

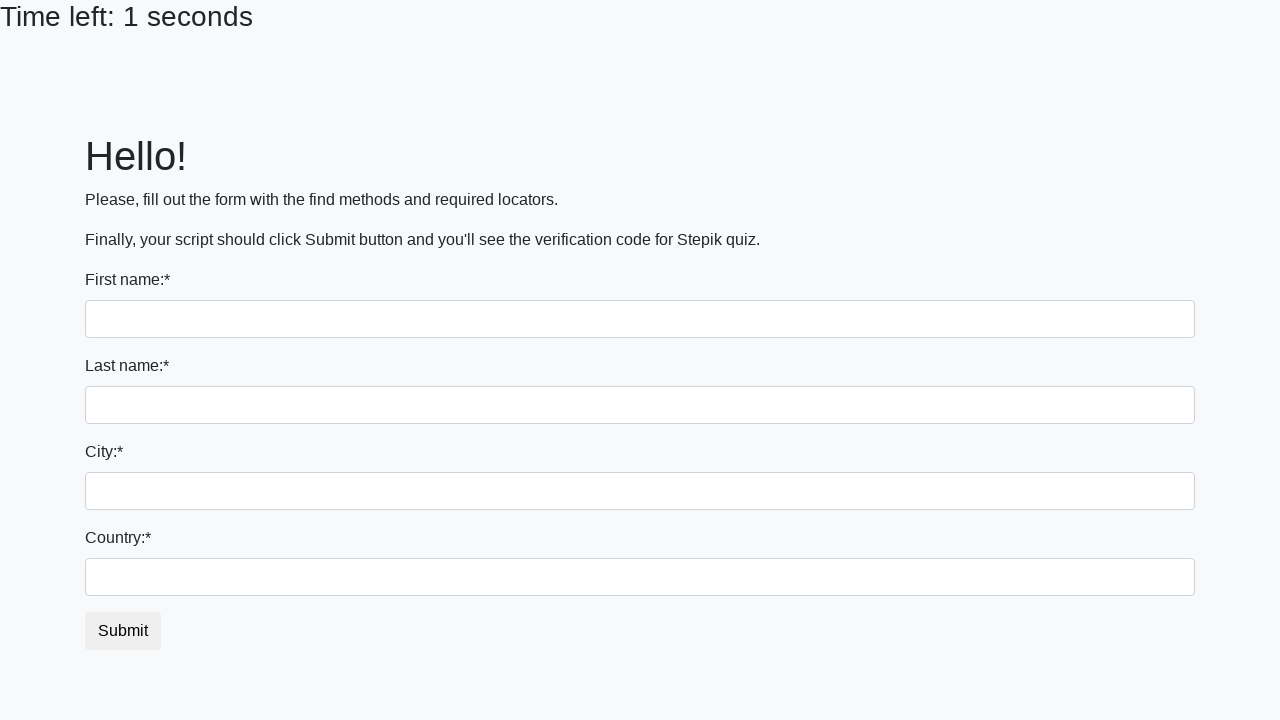